Tests opting out of A/B tests by adding an opt-out cookie after visiting the page, then refreshing to verify the opt-out worked by checking the heading text changes to "No A/B Test".

Starting URL: http://the-internet.herokuapp.com/abtest

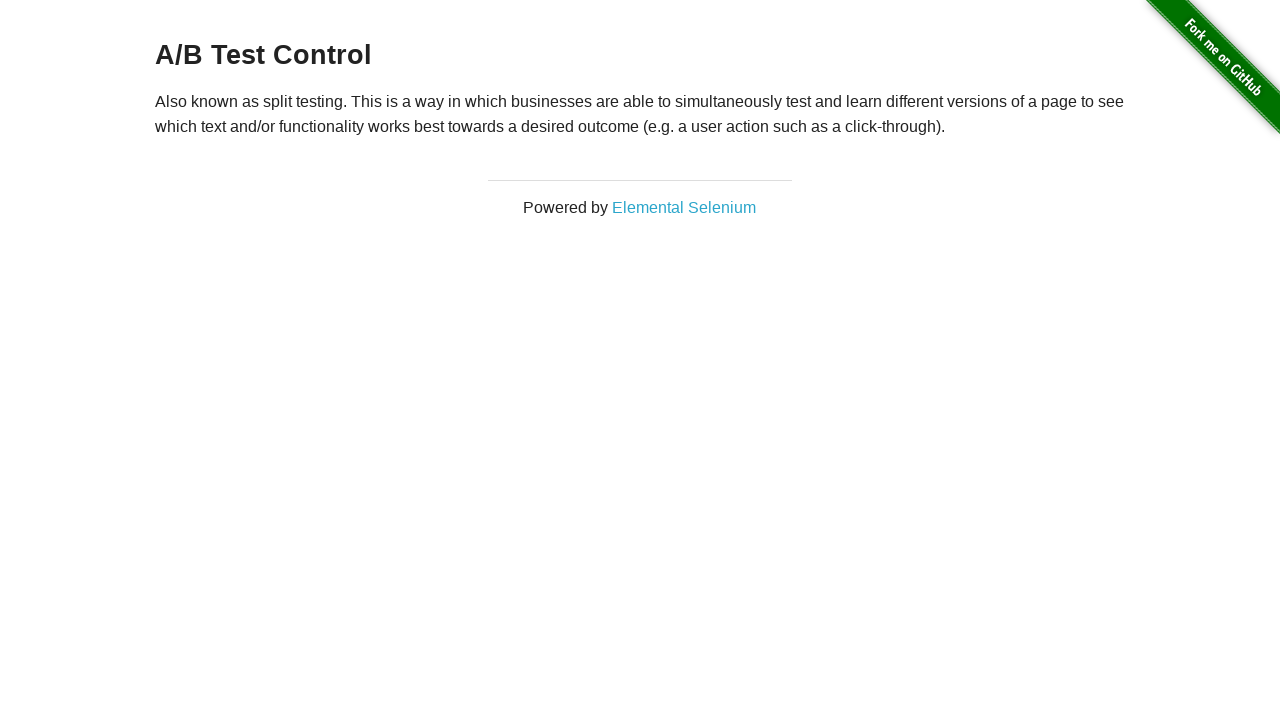

Retrieved initial heading text from h3 element
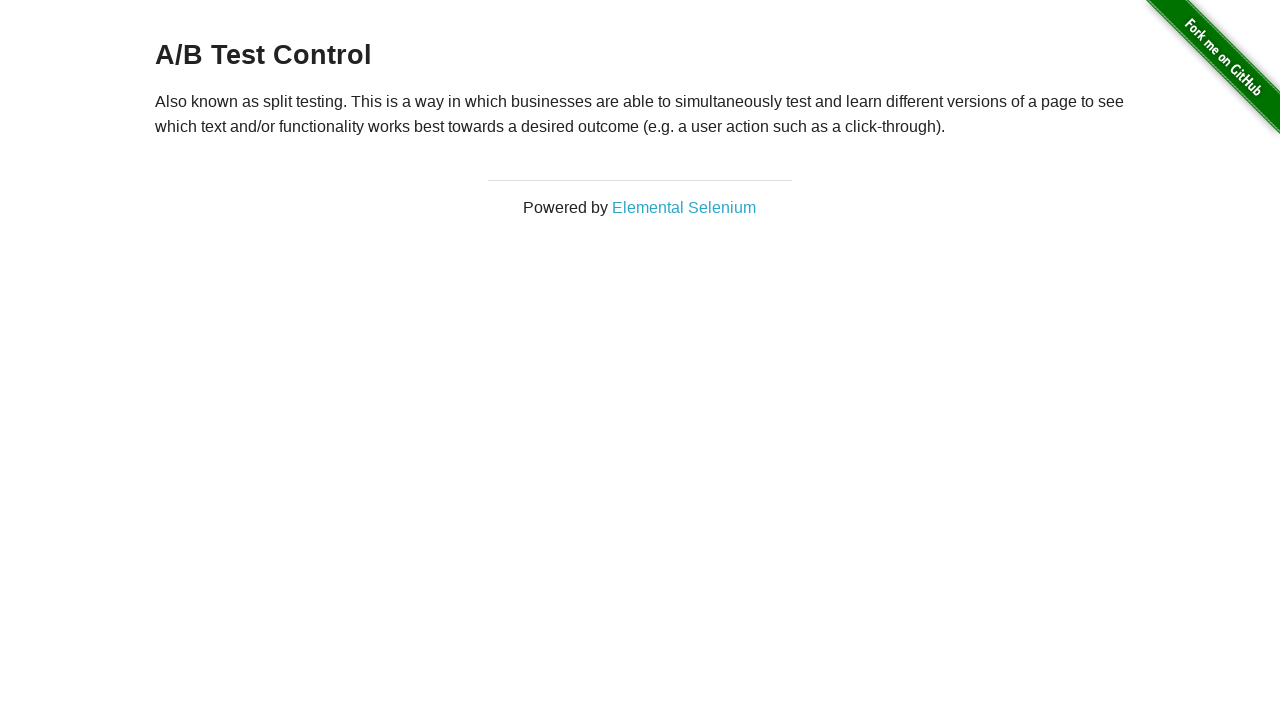

Added optimizelyOptOut cookie to opt out of A/B test
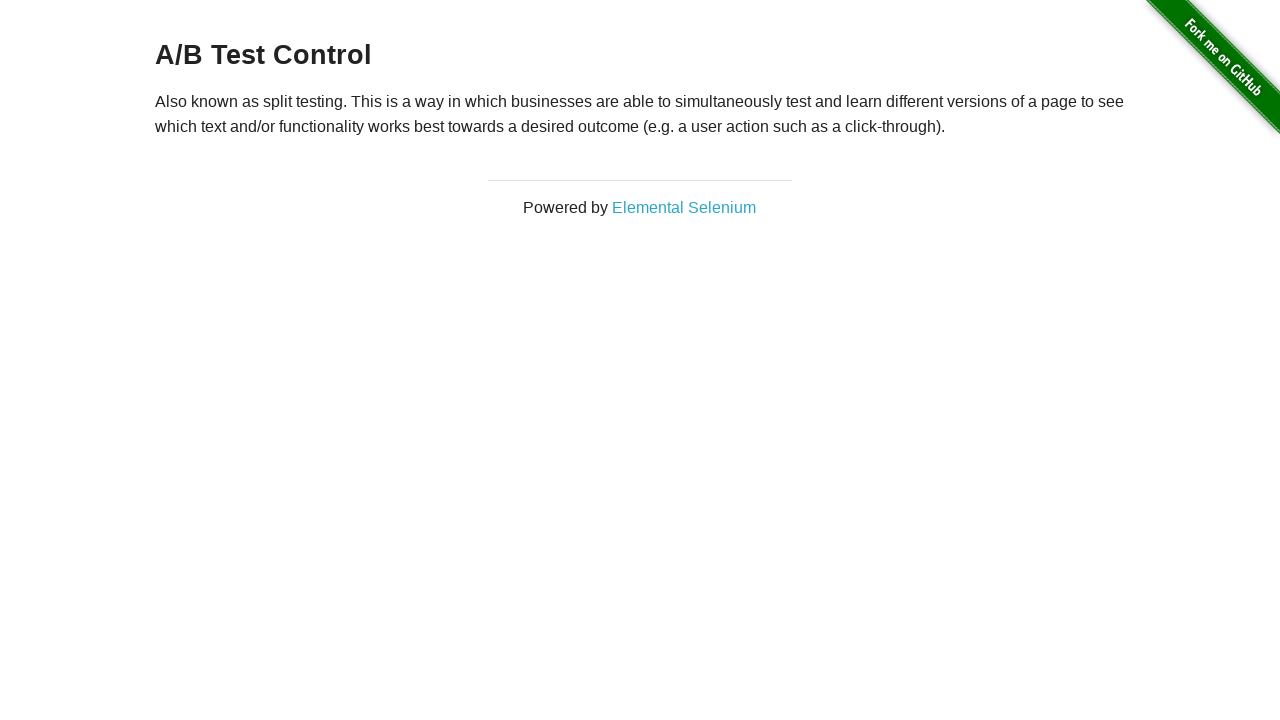

Reloaded page to apply opt-out cookie
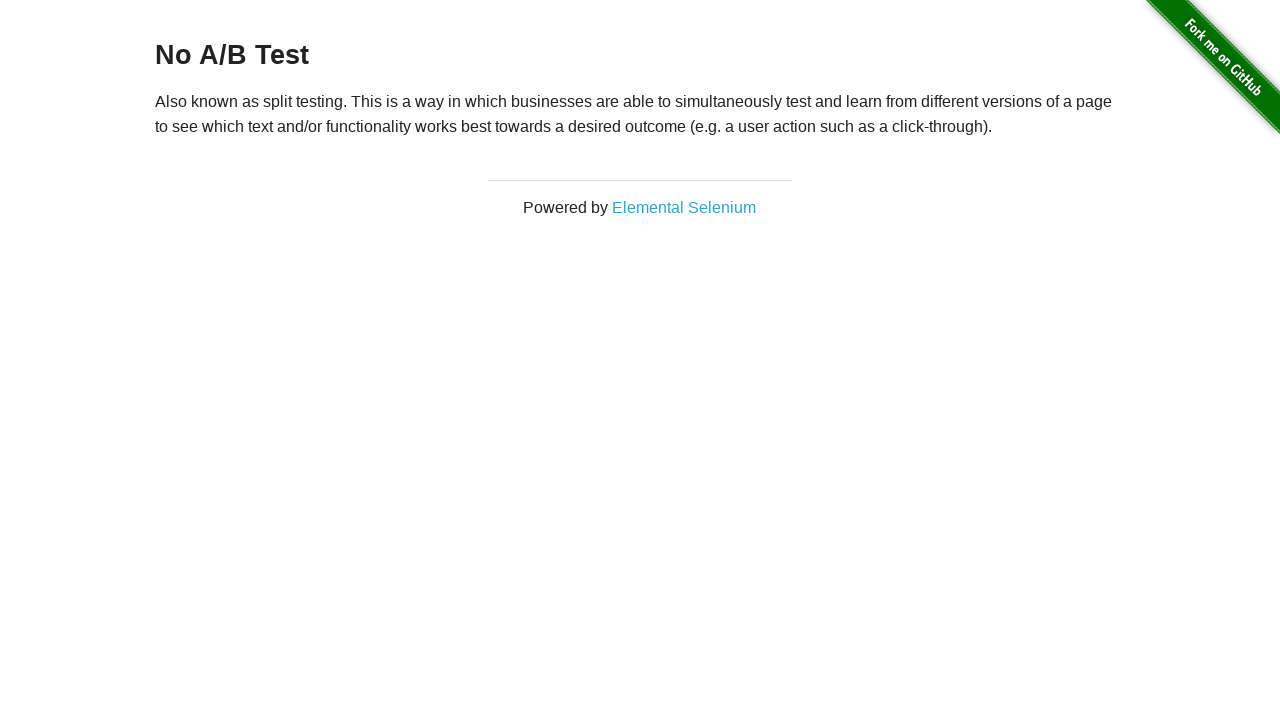

Waited for h3 heading to be present after page reload
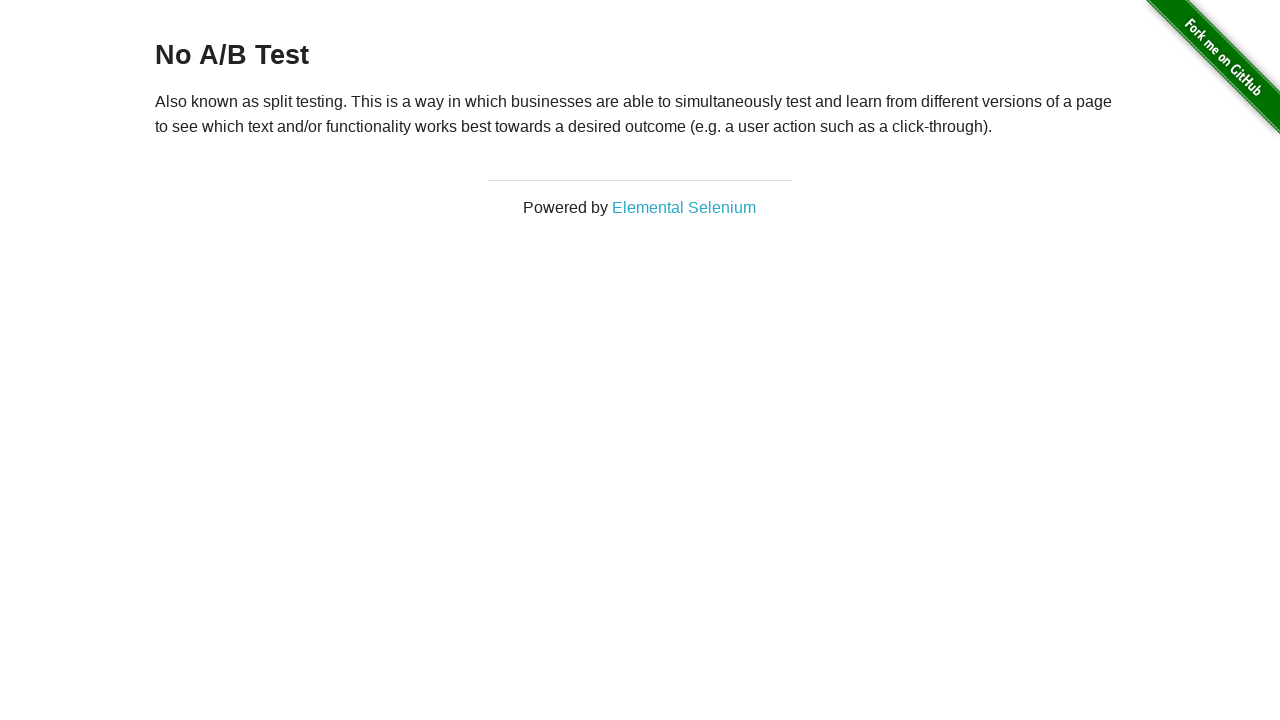

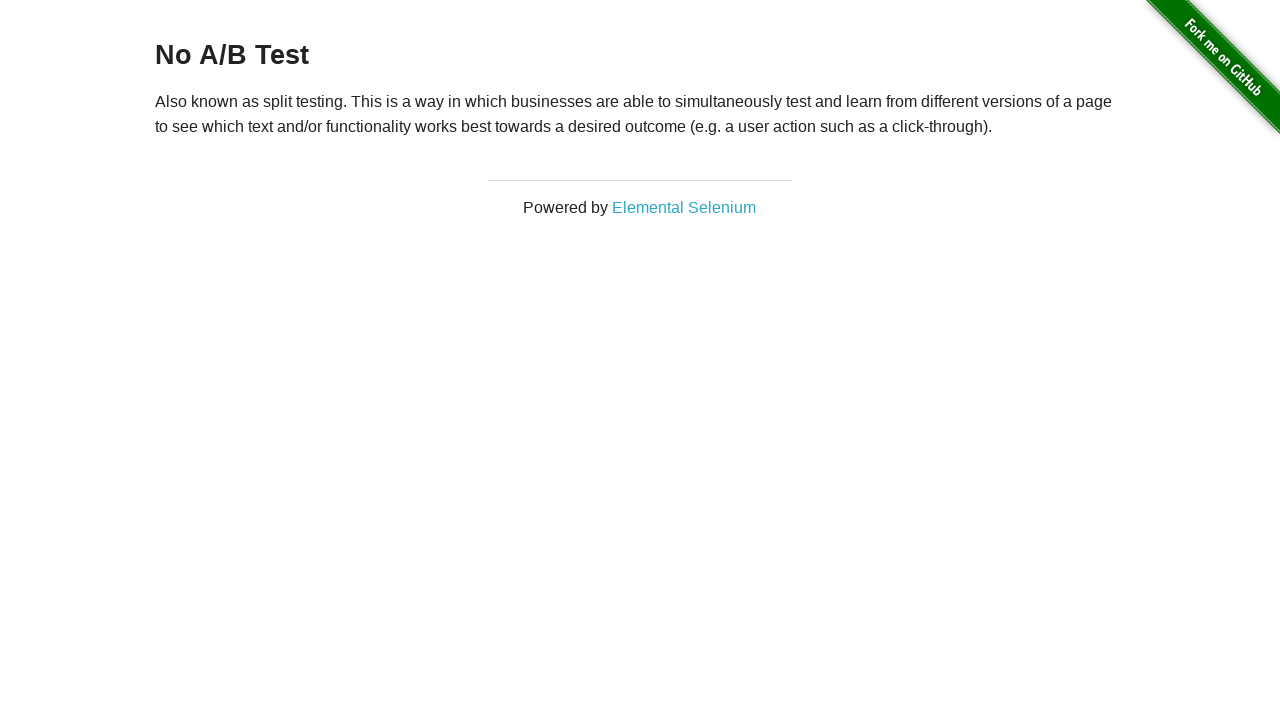